Tests dynamic content loading by clicking a start button and waiting for hidden content to become visible, demonstrating explicit wait functionality.

Starting URL: https://the-internet.herokuapp.com/dynamic_loading/1

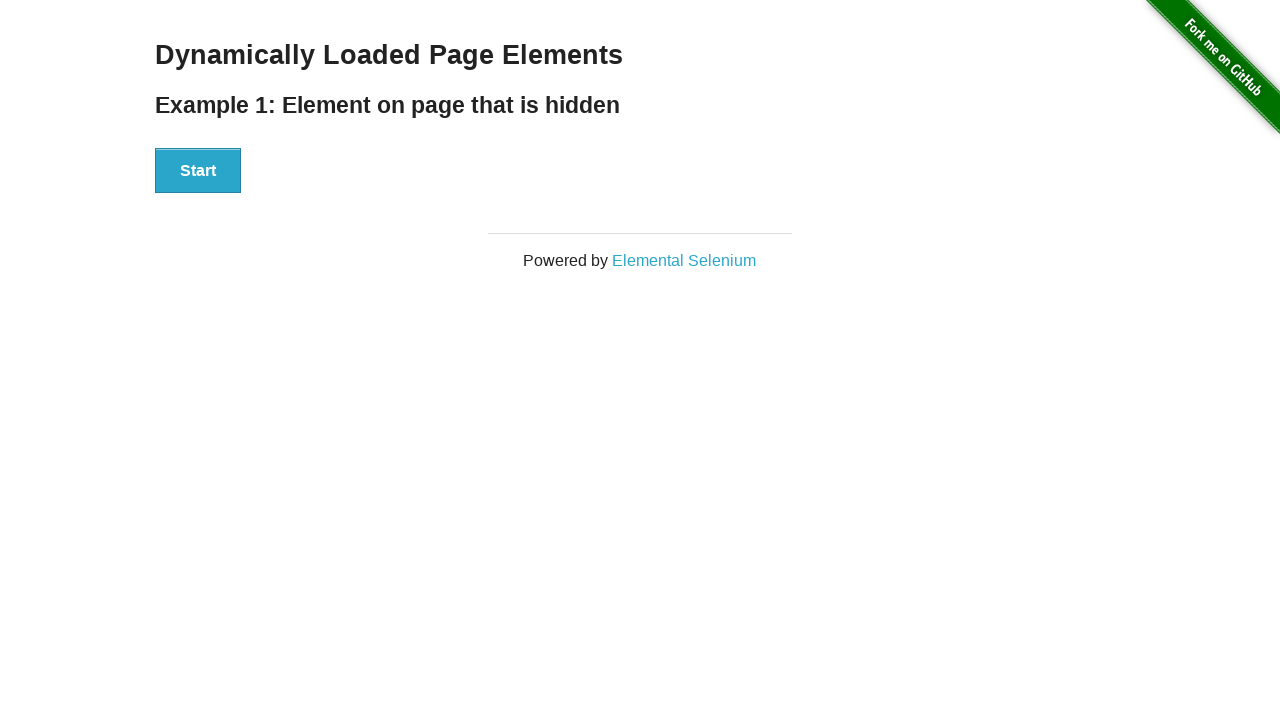

Clicked start button to trigger dynamic loading at (198, 171) on xpath=//div[@id='start']//button
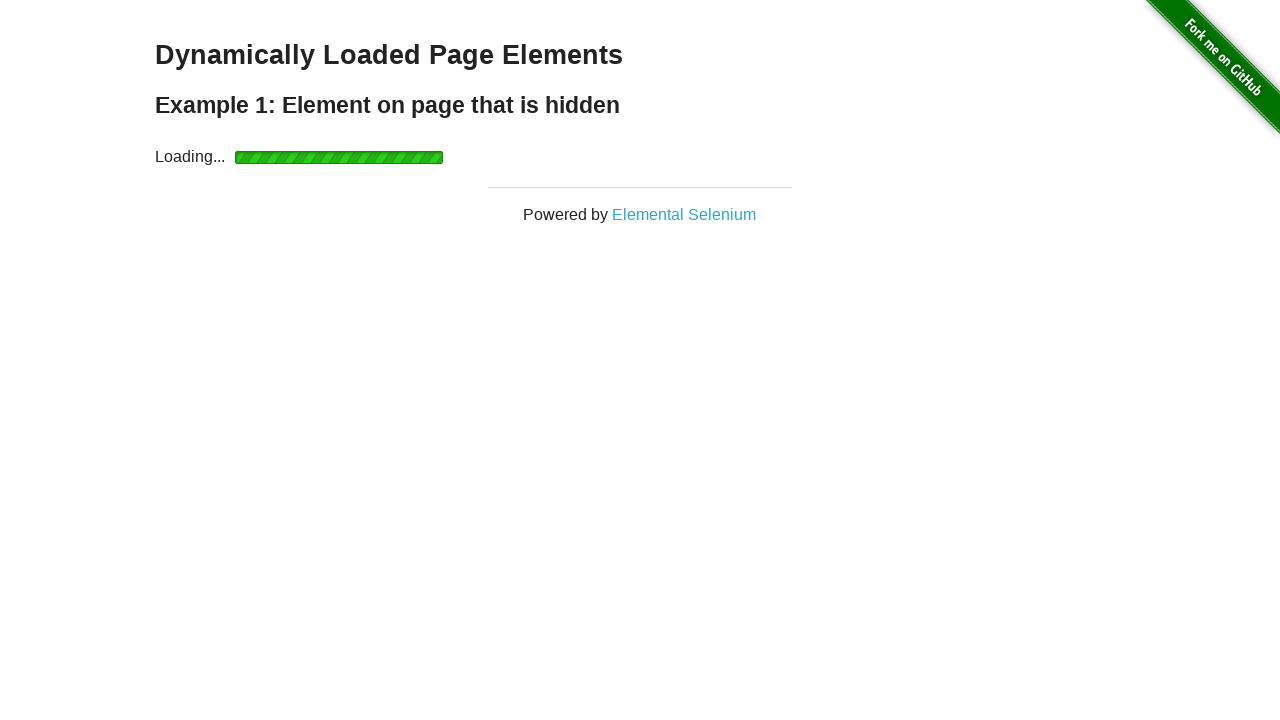

Waited for dynamically loaded content to become visible
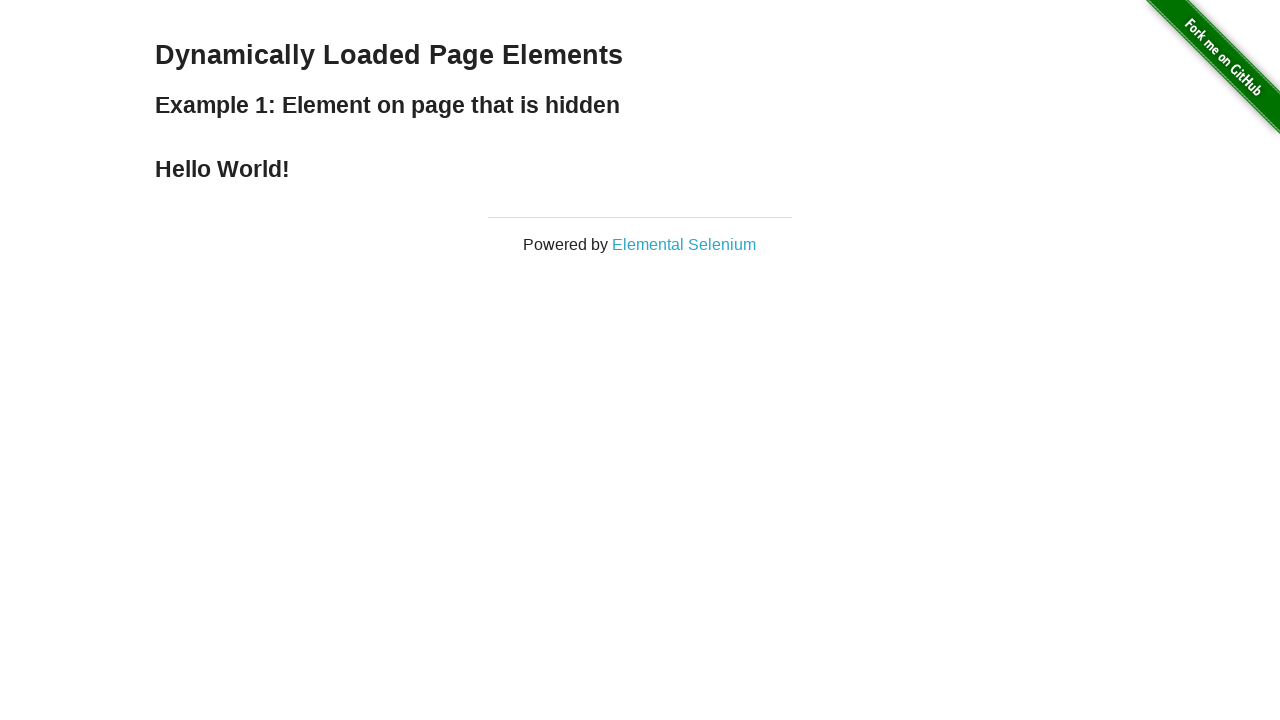

Located finish element
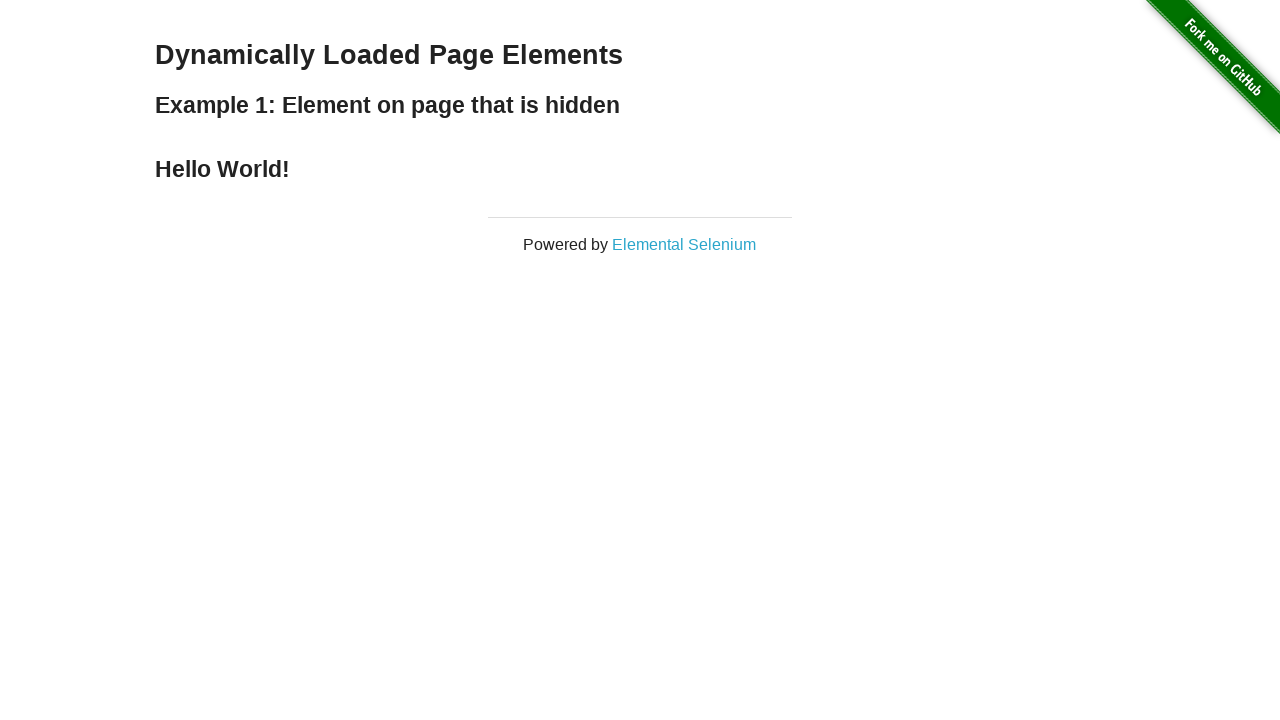

Verified that finish element is visible
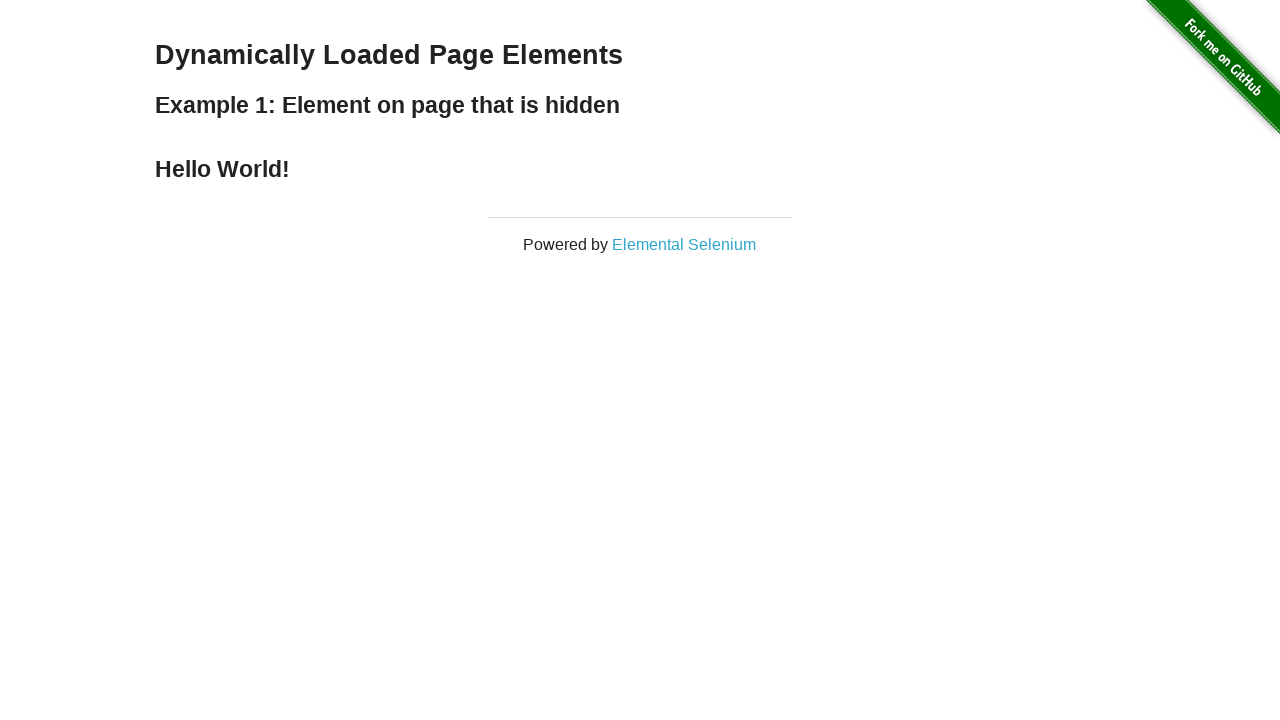

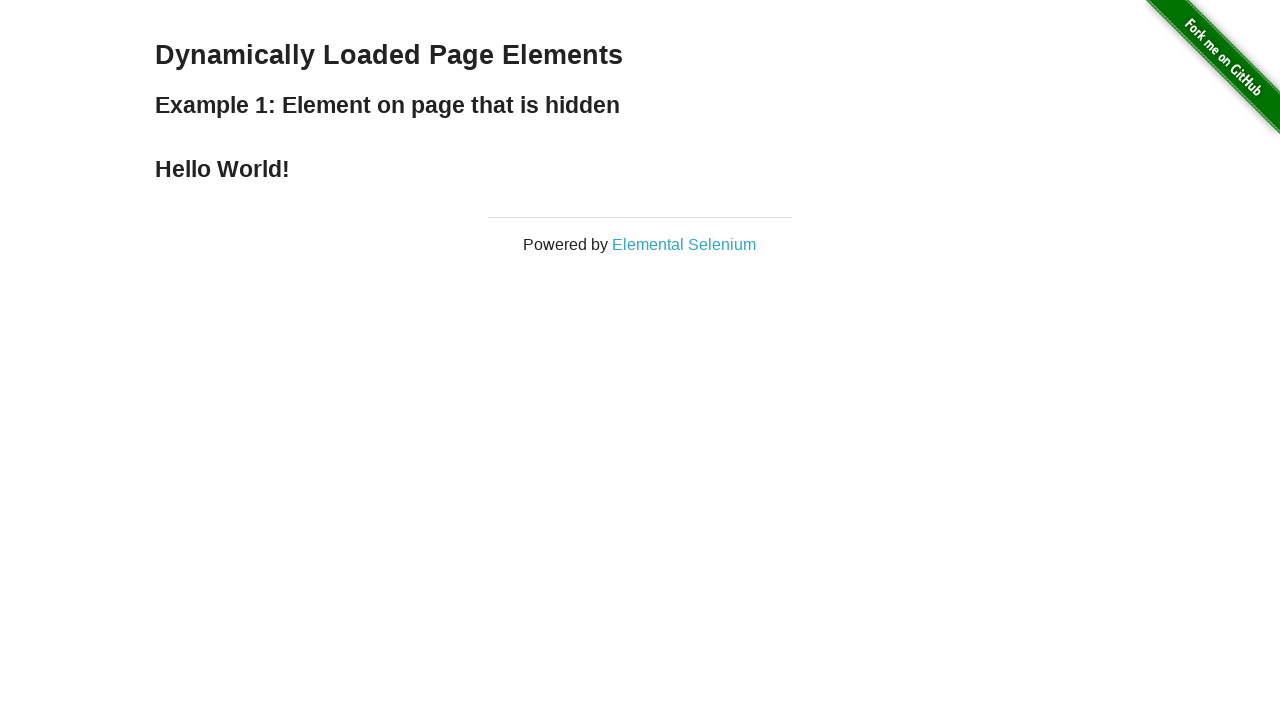